Tests jQuery UI nested menu navigation by hovering over menu items (Enabled → Downloads → PDF) to trigger submenu visibility

Starting URL: https://the-internet.herokuapp.com/jqueryui/menu

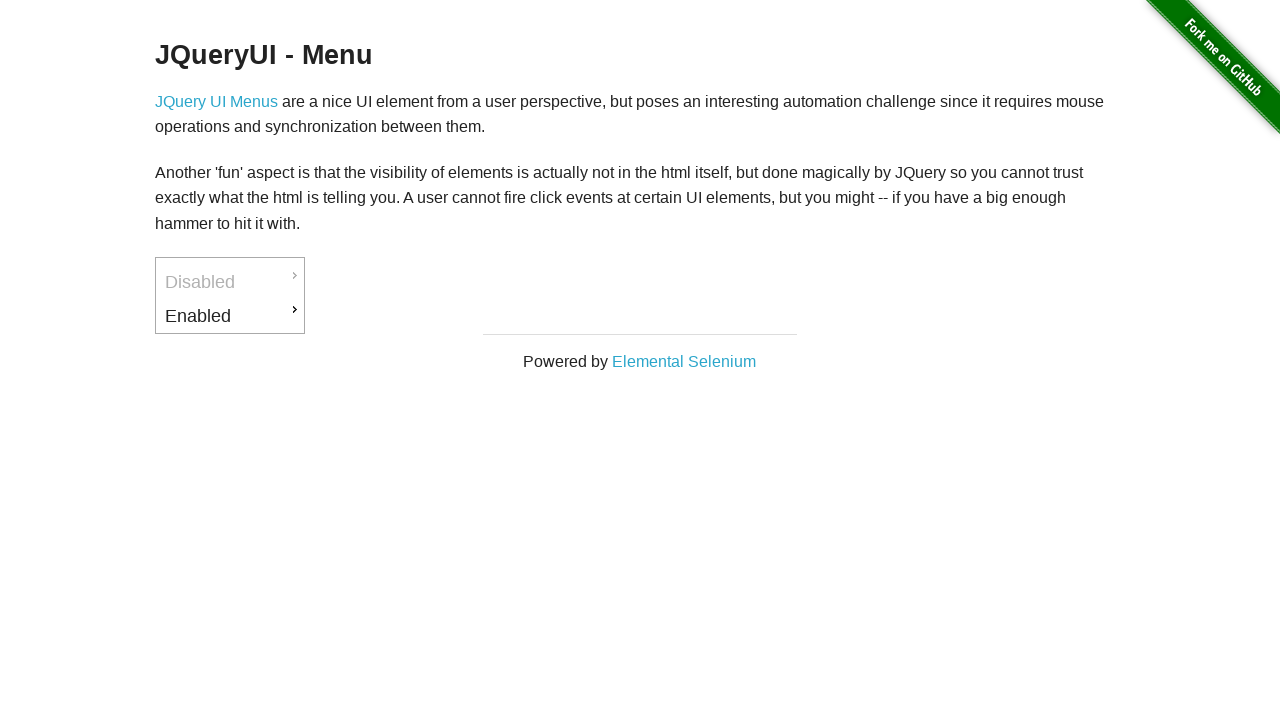

Hovered over 'Enabled' menu item to trigger first submenu at (230, 316) on xpath=//a[contains(text(),'Enabled')]
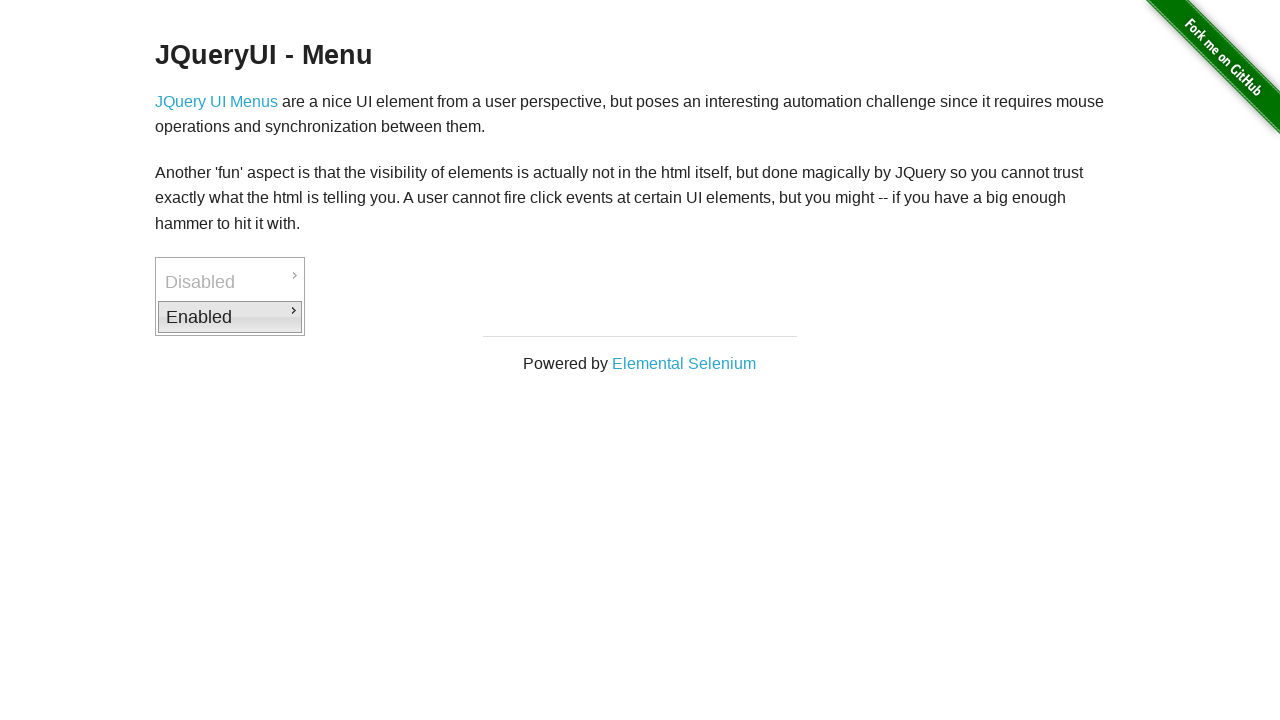

Downloads submenu appeared
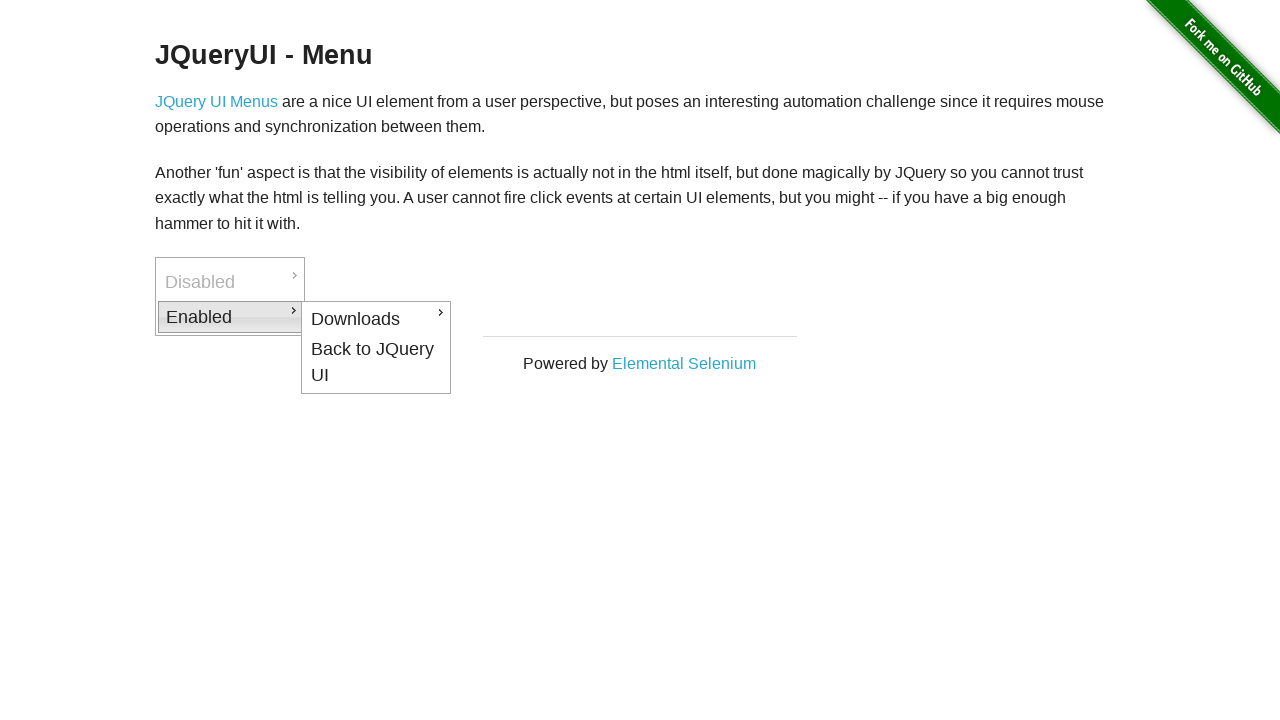

Hovered over 'Downloads' menu item to trigger PDF submenu at (376, 319) on xpath=//a[contains(text(),'Downloads')]
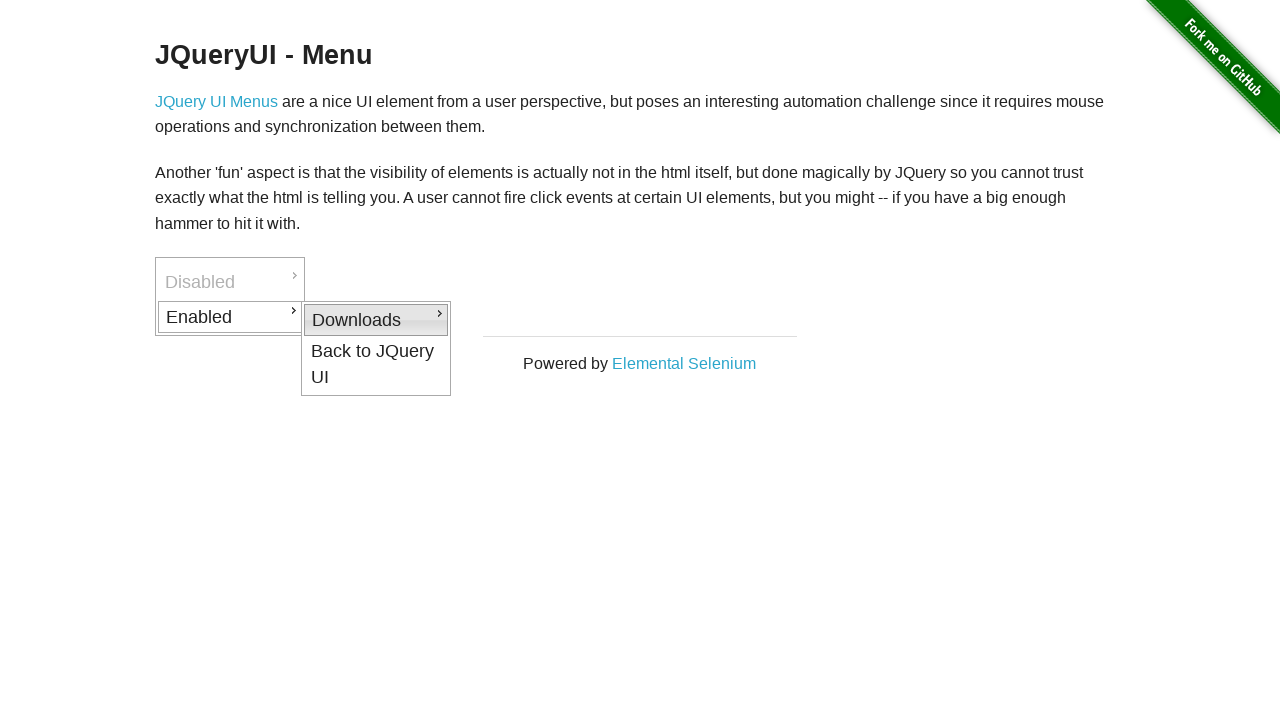

PDF option appeared in submenu
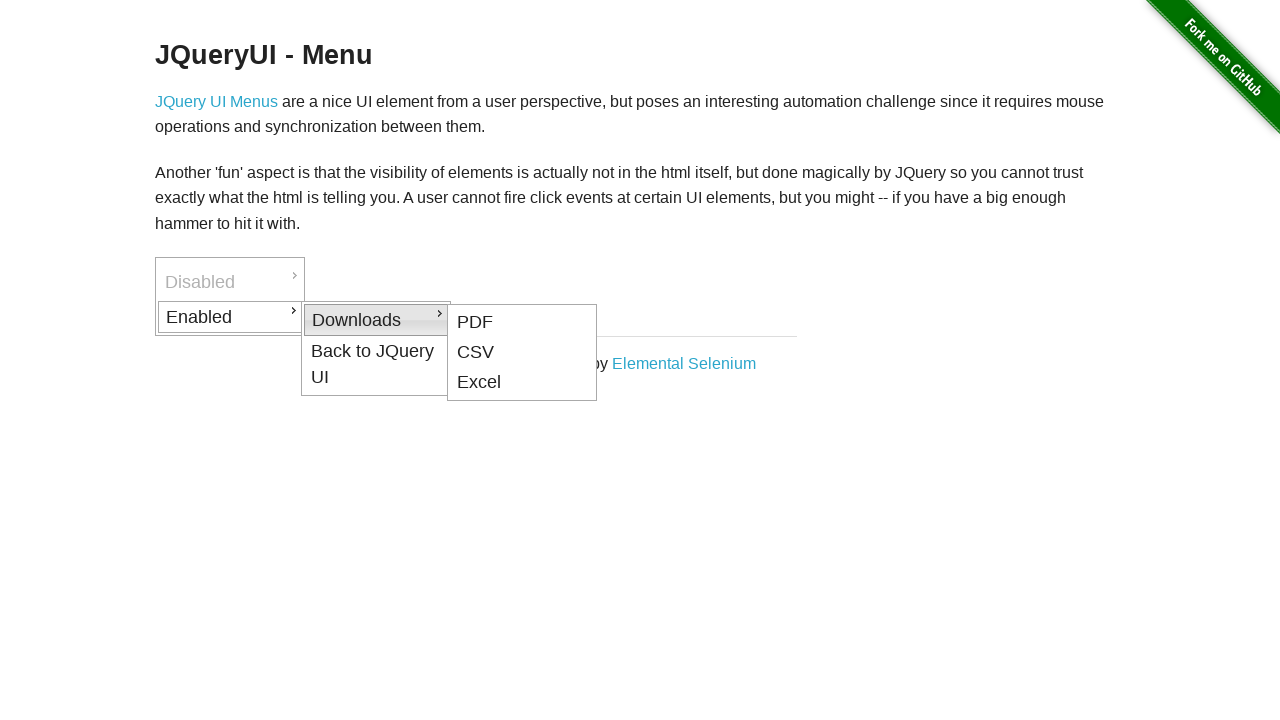

Hovered over 'PDF' menu item at (522, 322) on xpath=//a[contains(text(),'PDF')]
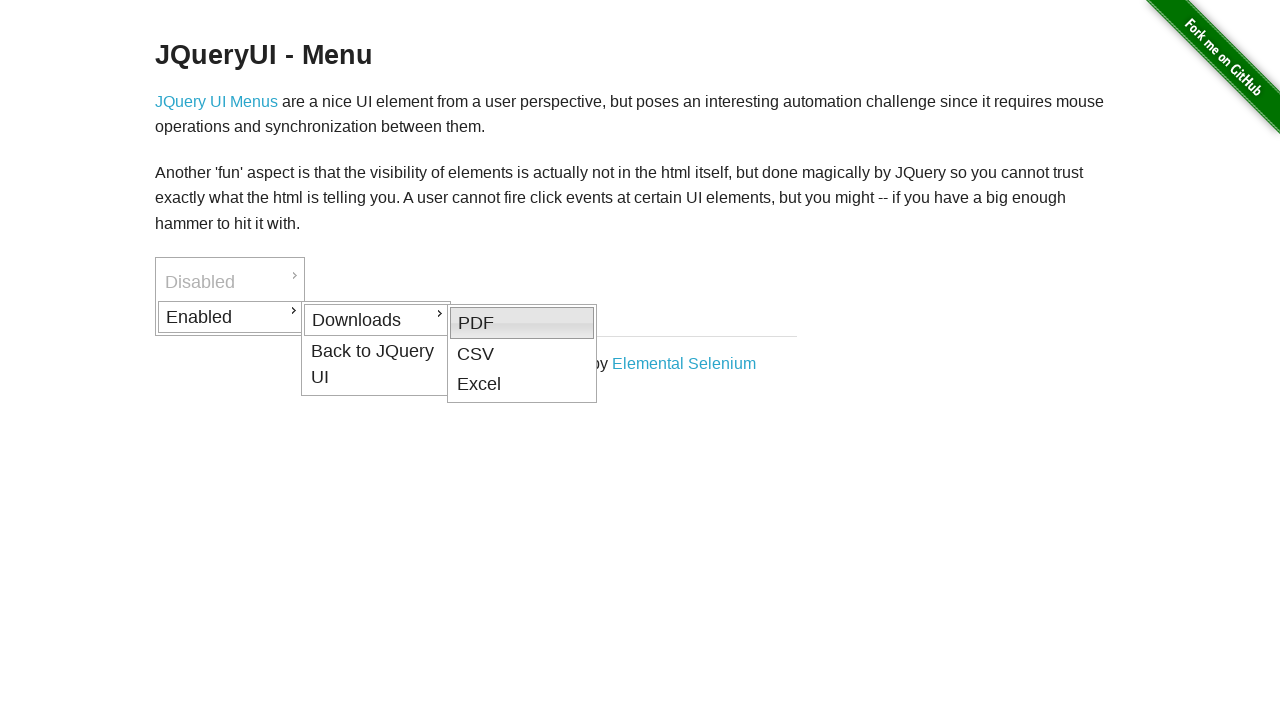

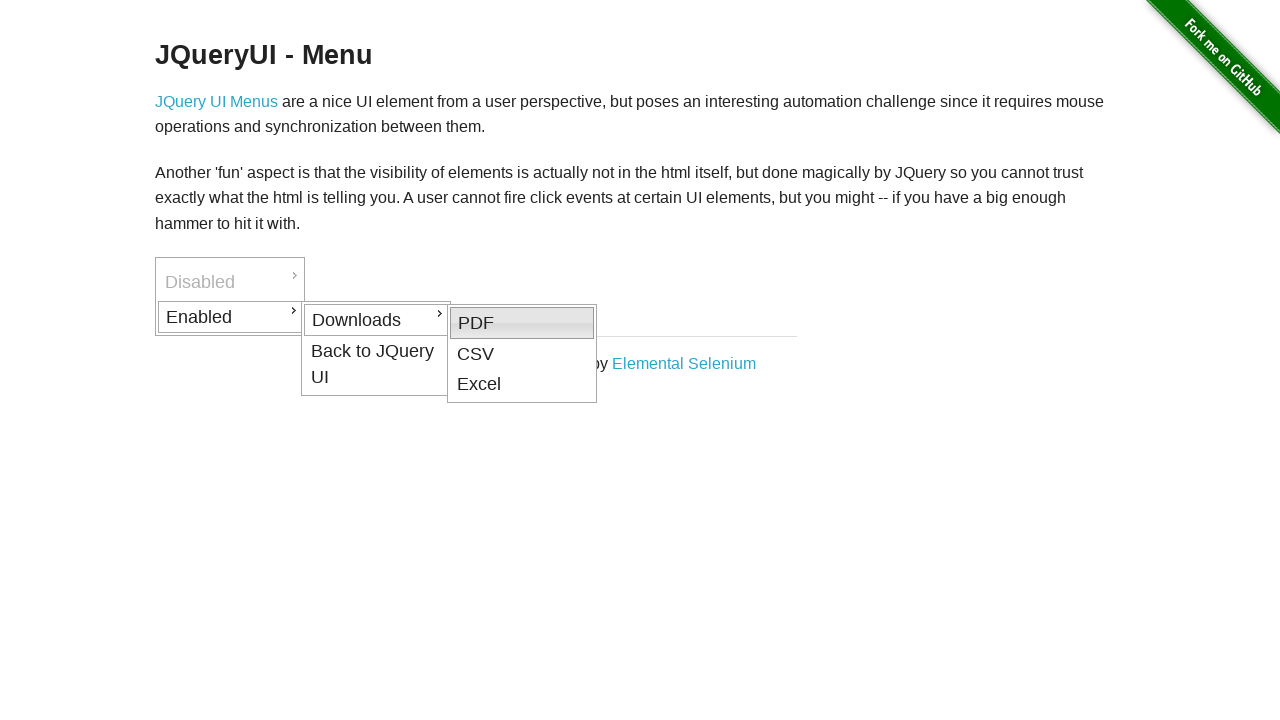